Tests iframe handling by counting iframes on the page, switching to a frame by index, and then switching back to the default content.

Starting URL: http://demo.guru99.com/test/guru99home/

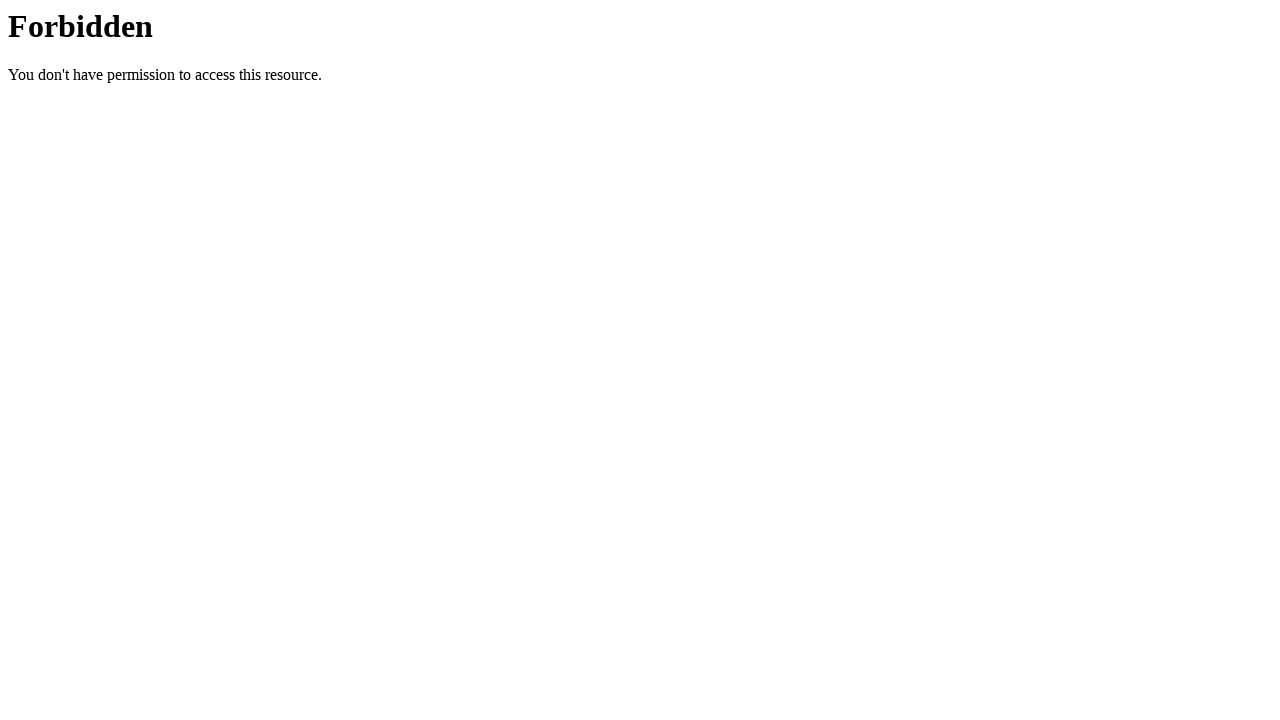

Set viewport size to 1920x1080
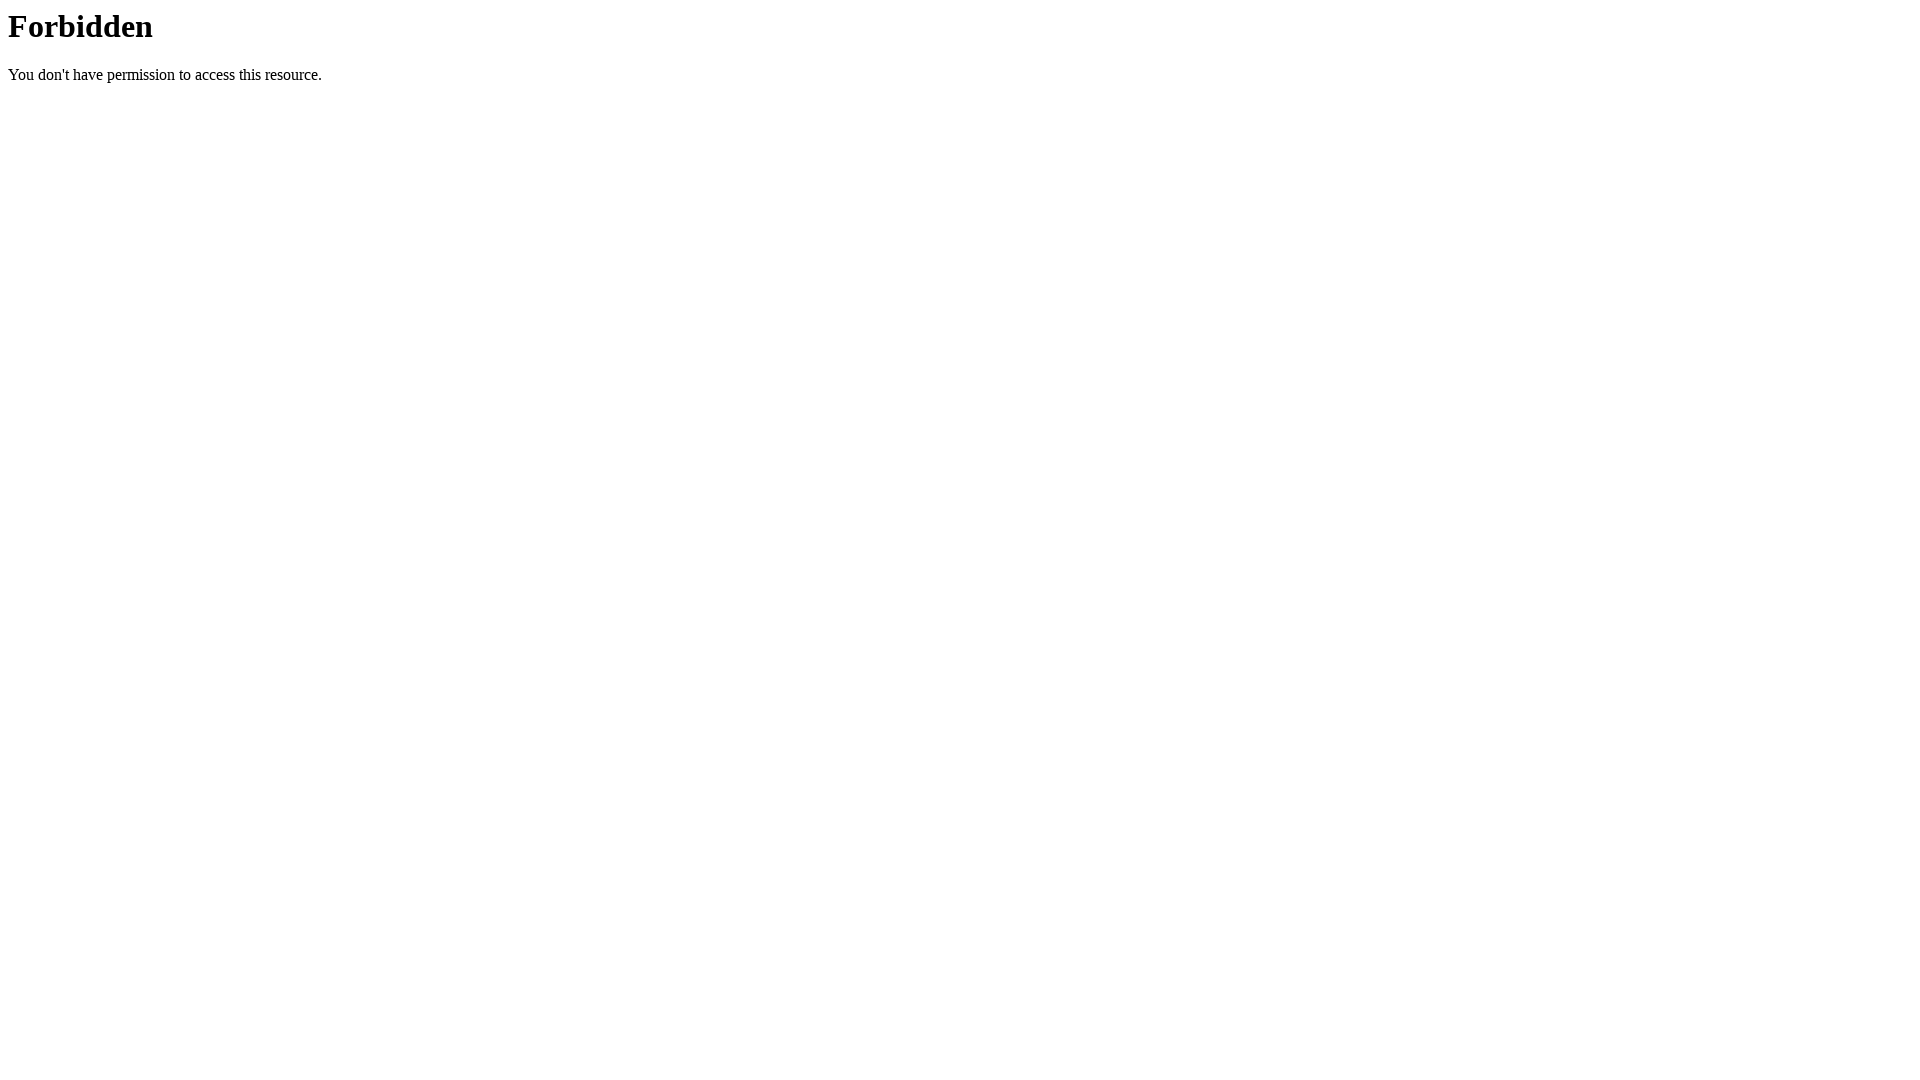

Counted 0 iframes on the page
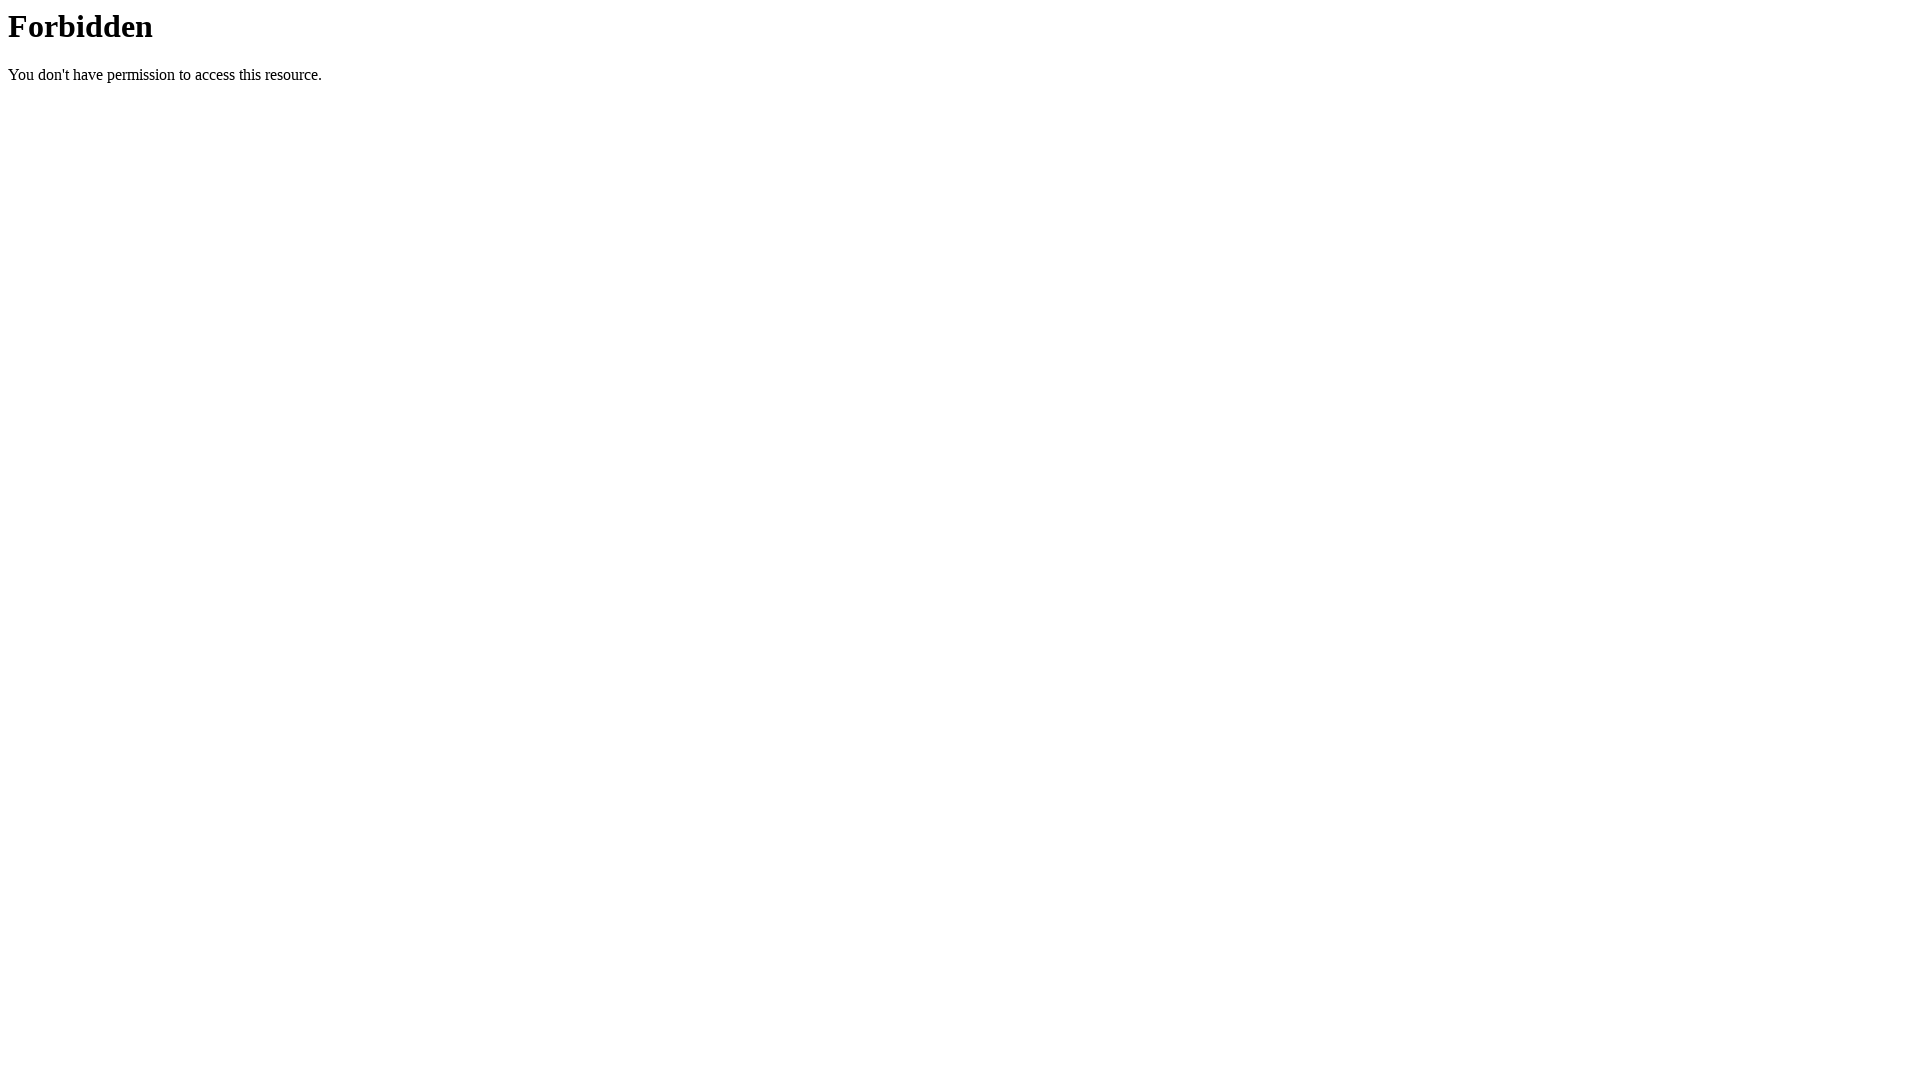

Switched to first iframe by index
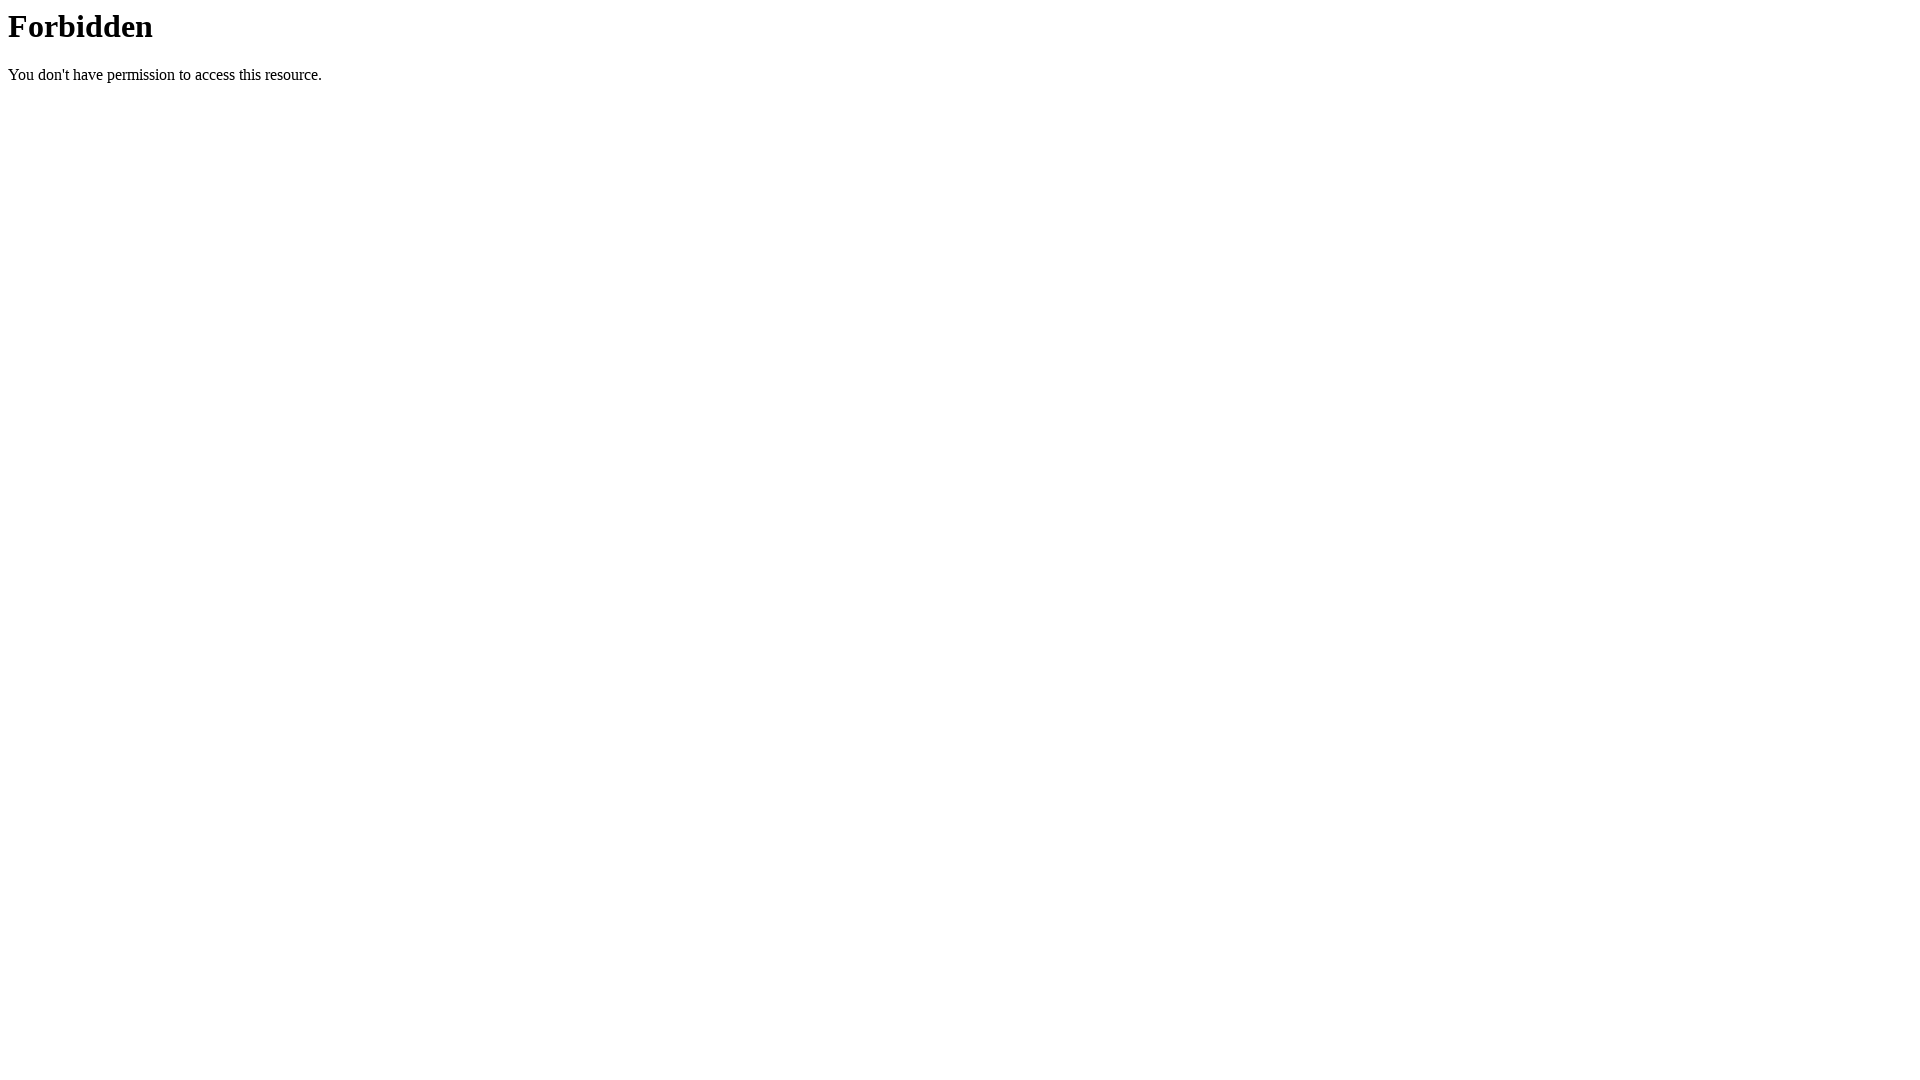

Switched back to main page content
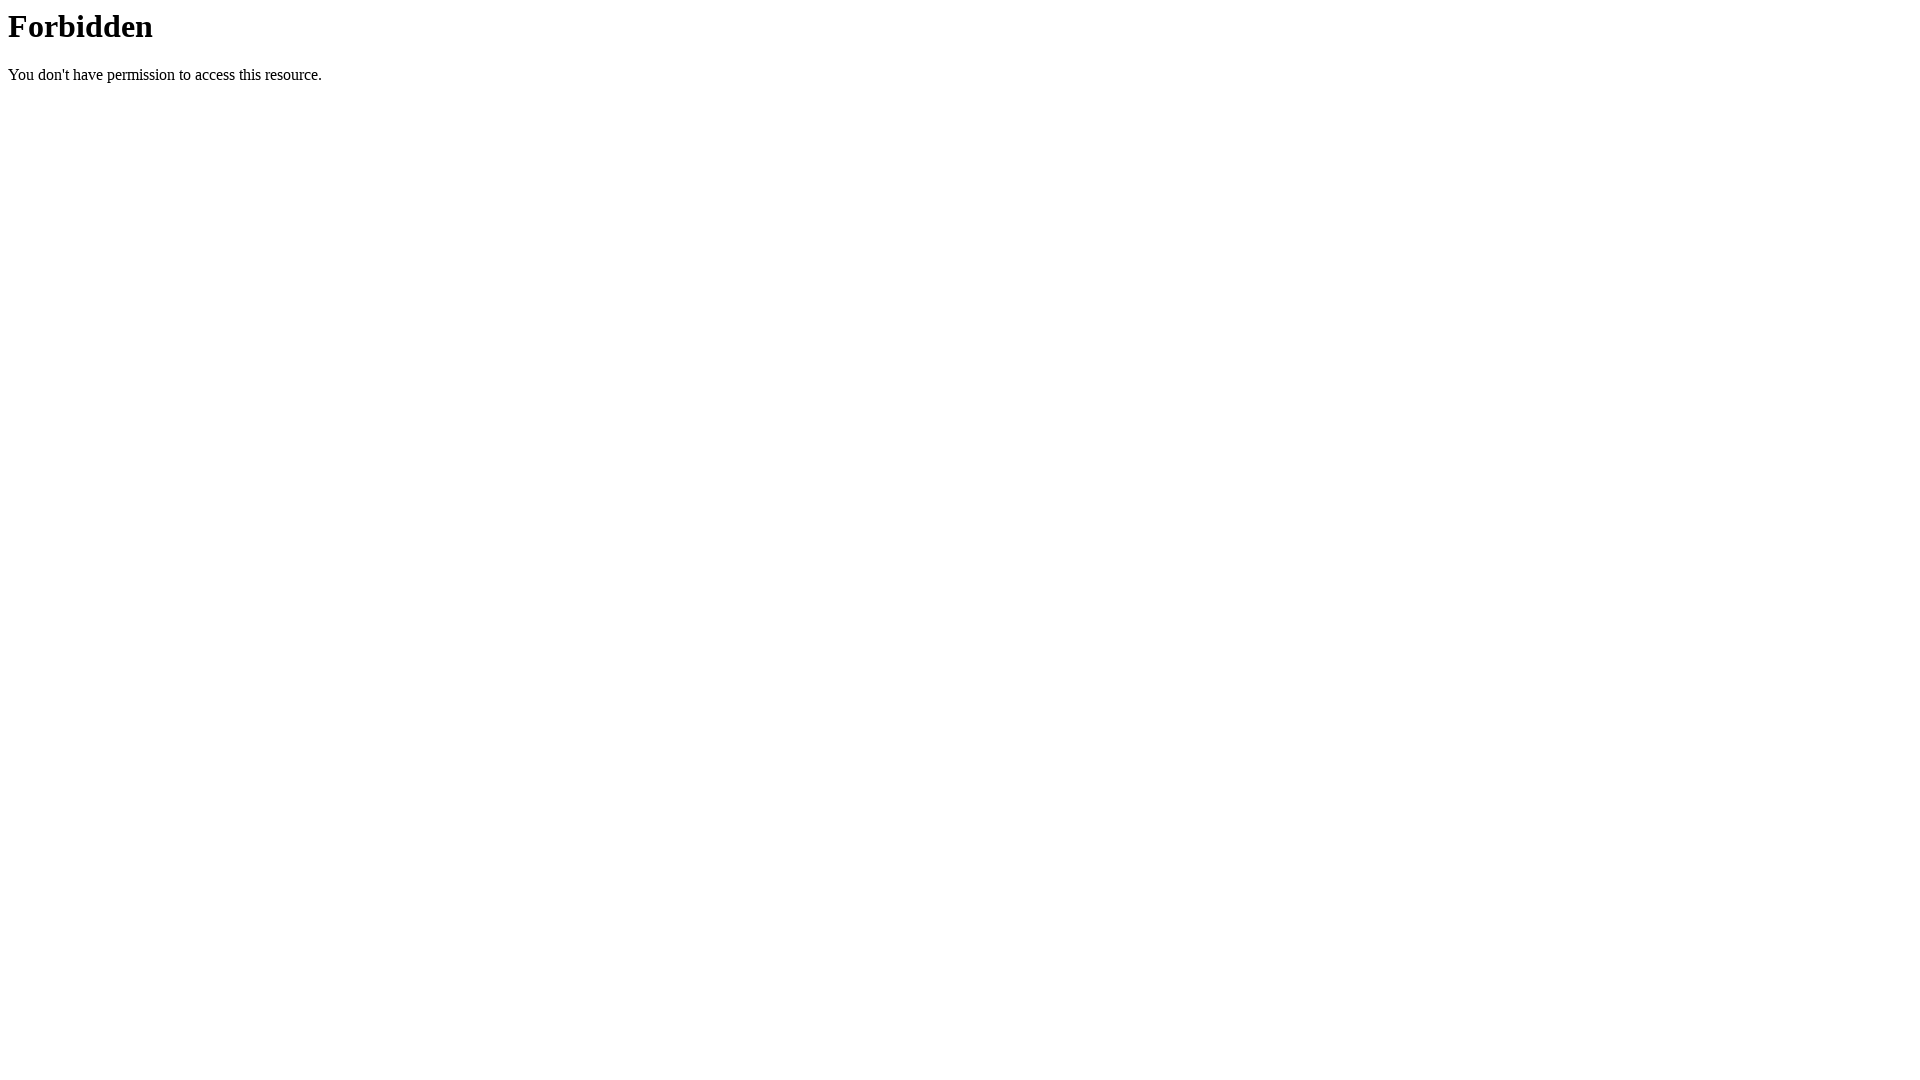

Waited 1000ms for page to stabilize
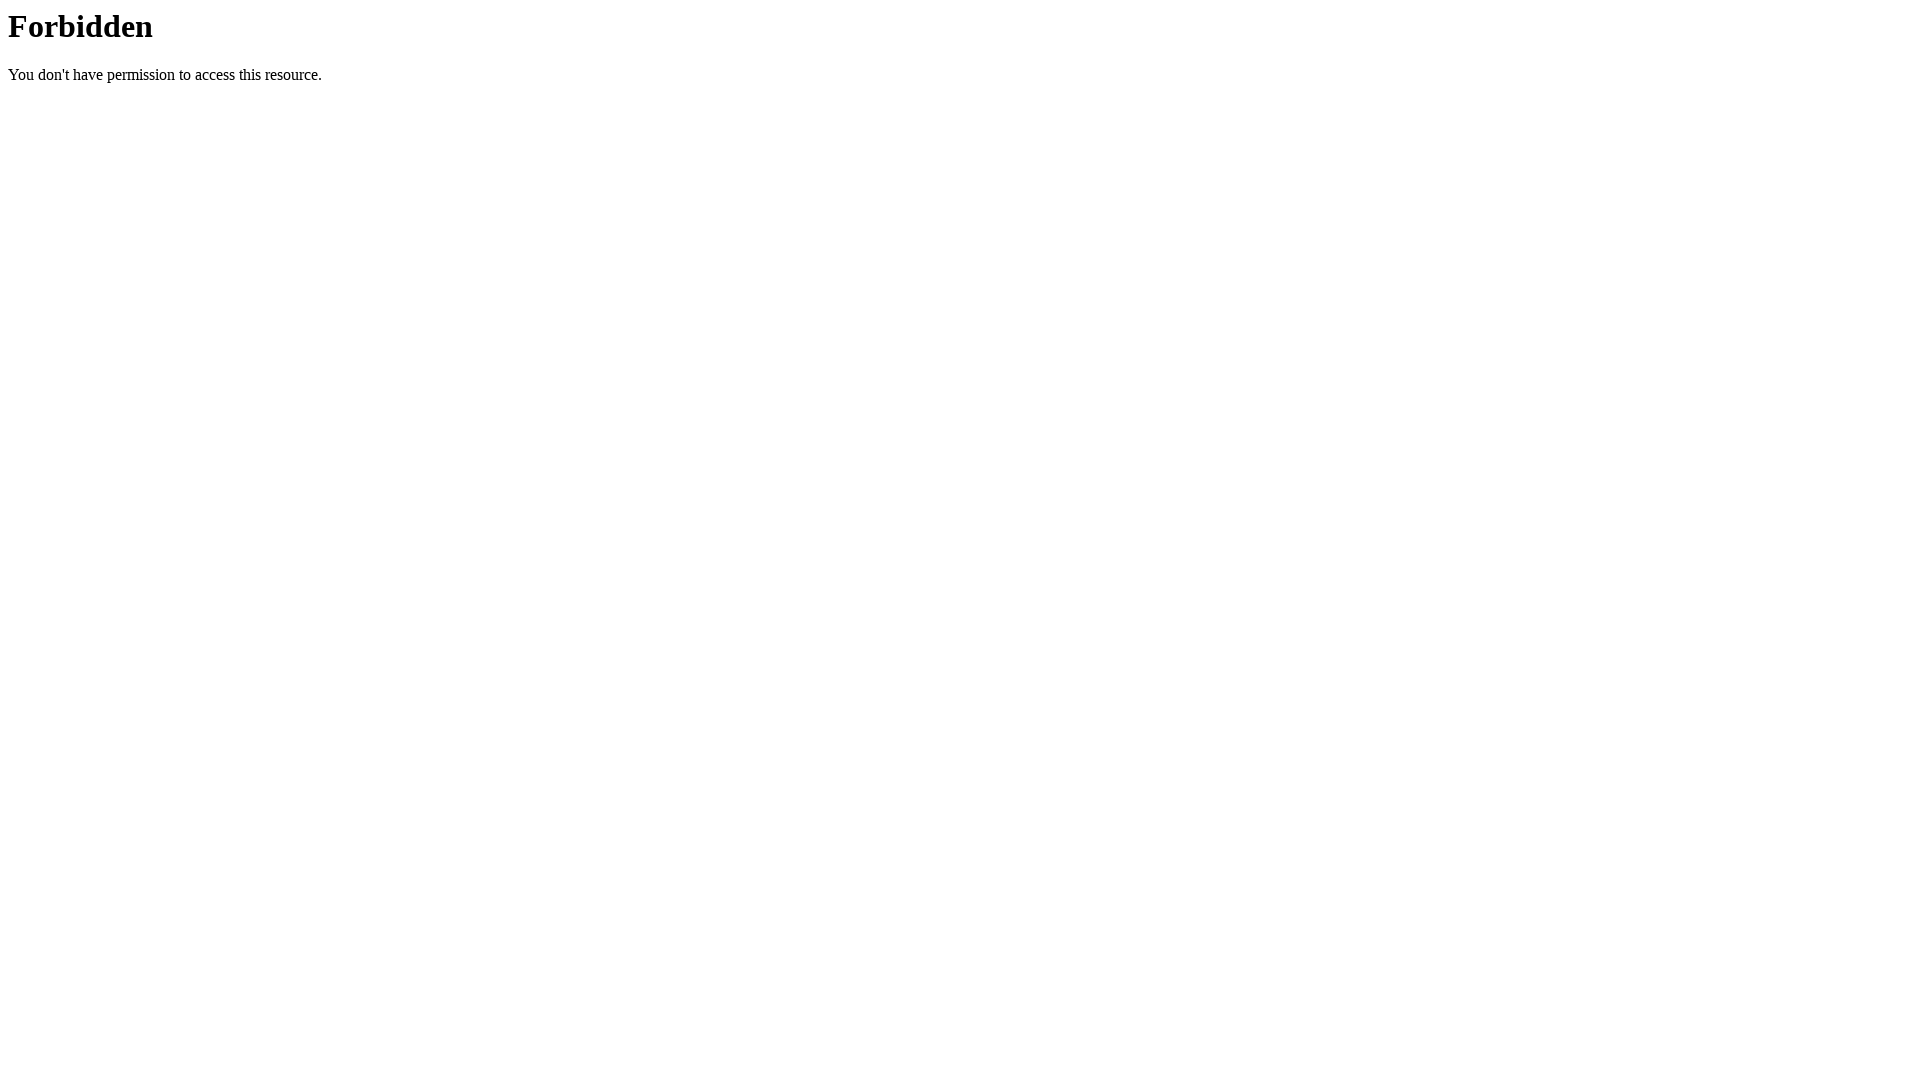

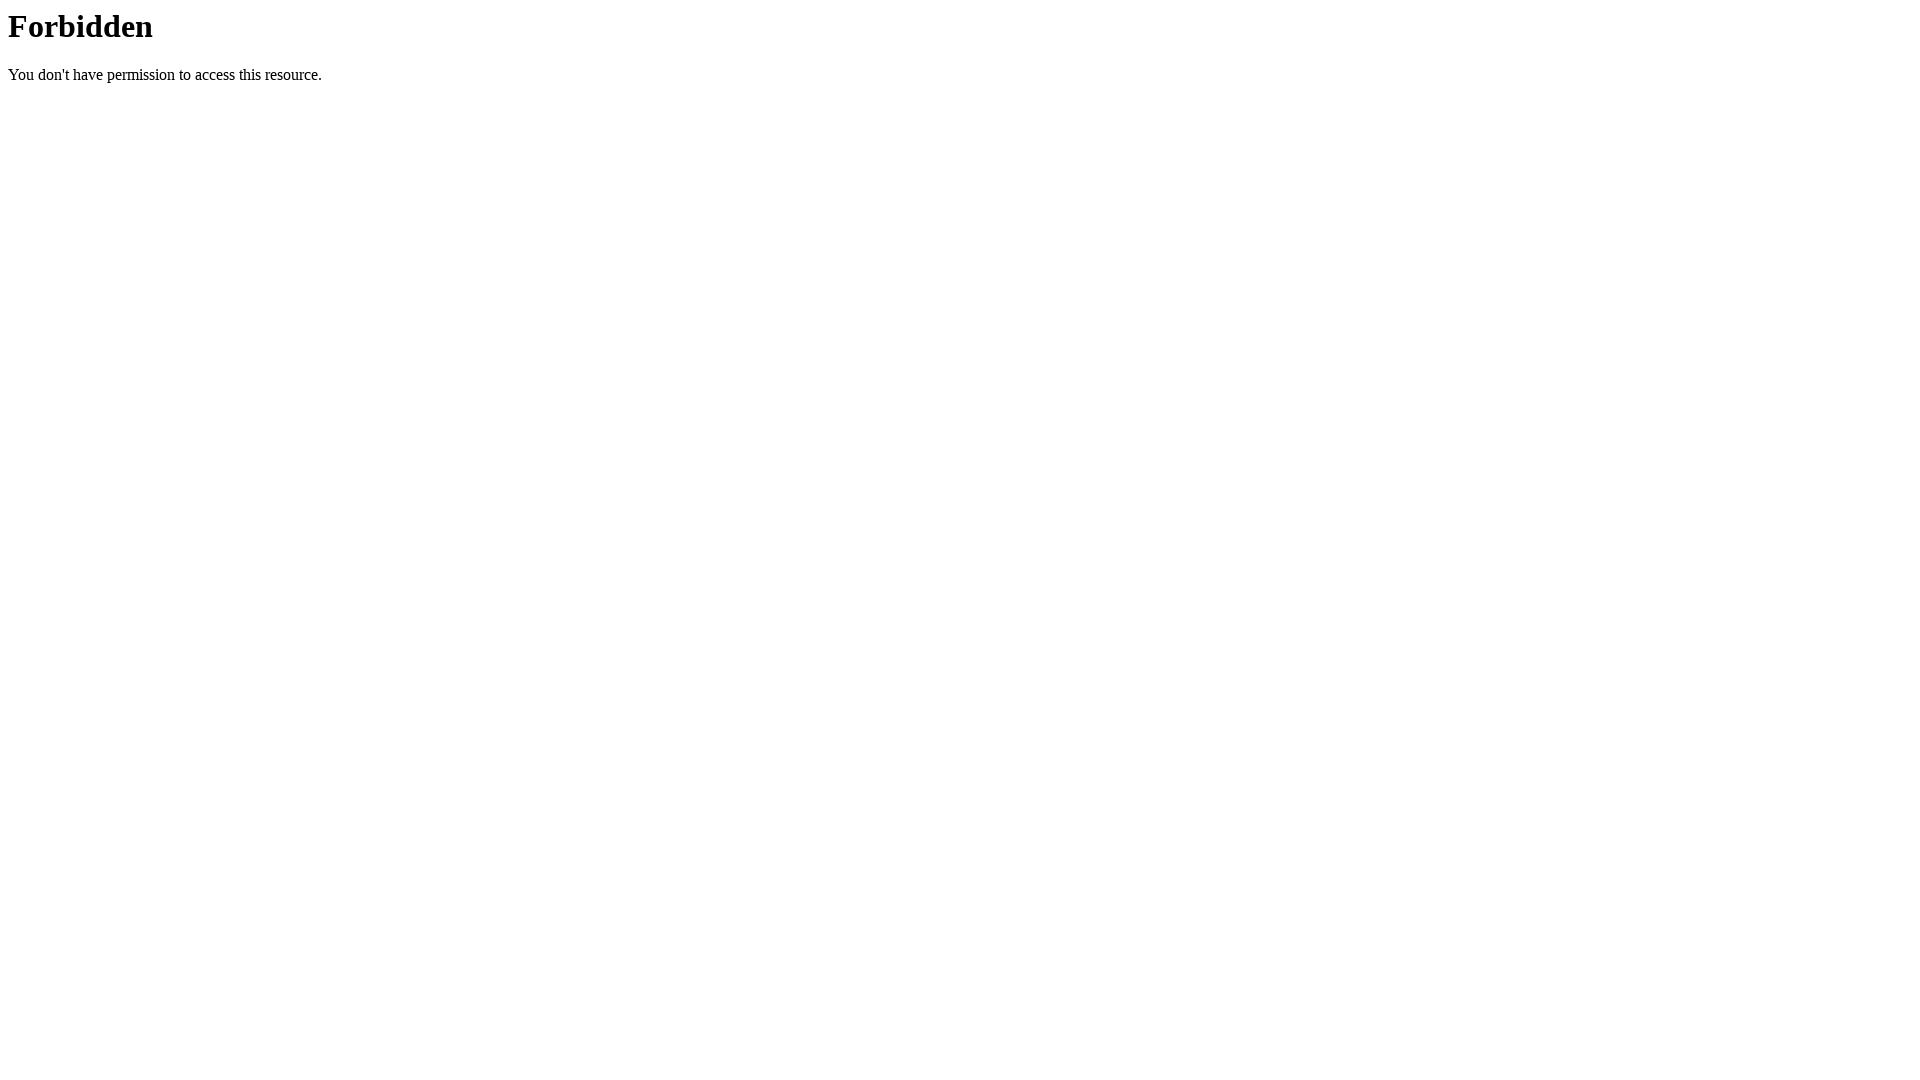